Tests that the status bar shows singular "item" when only one todo exists

Starting URL: https://todomvc.com/examples/react/dist/

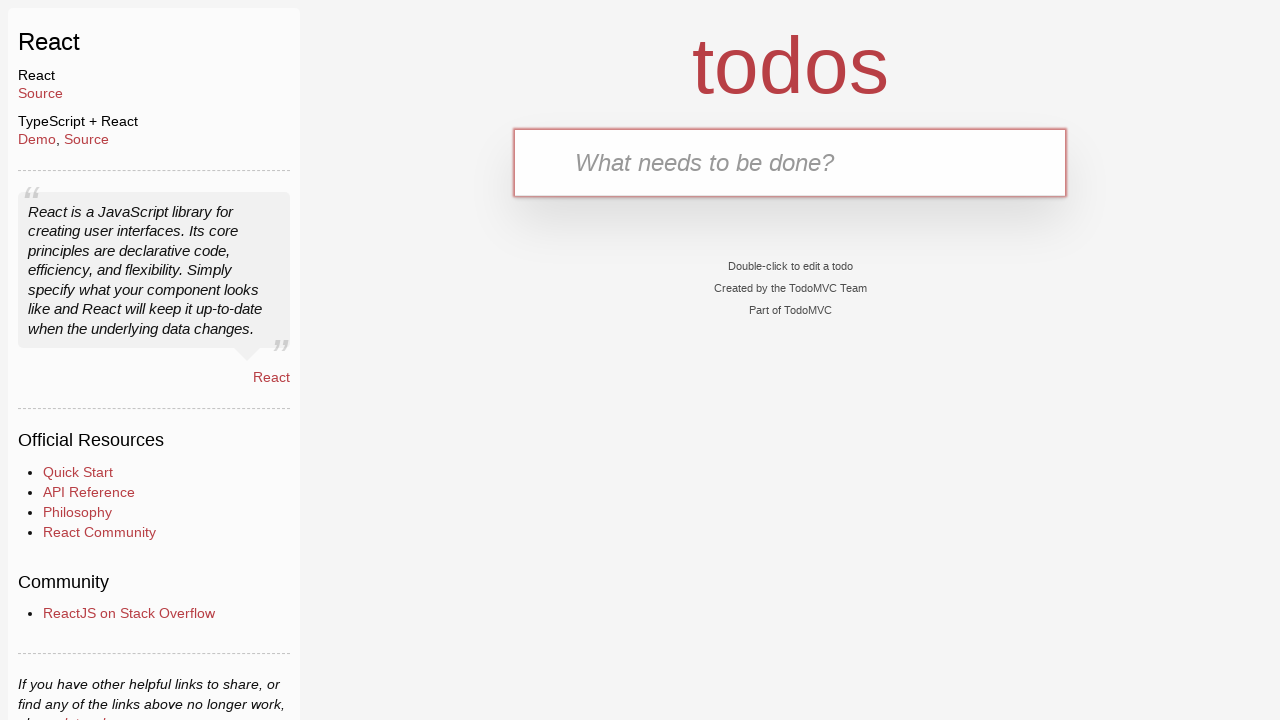

Filled new todo input field with 'Buy Sweets' on .new-todo
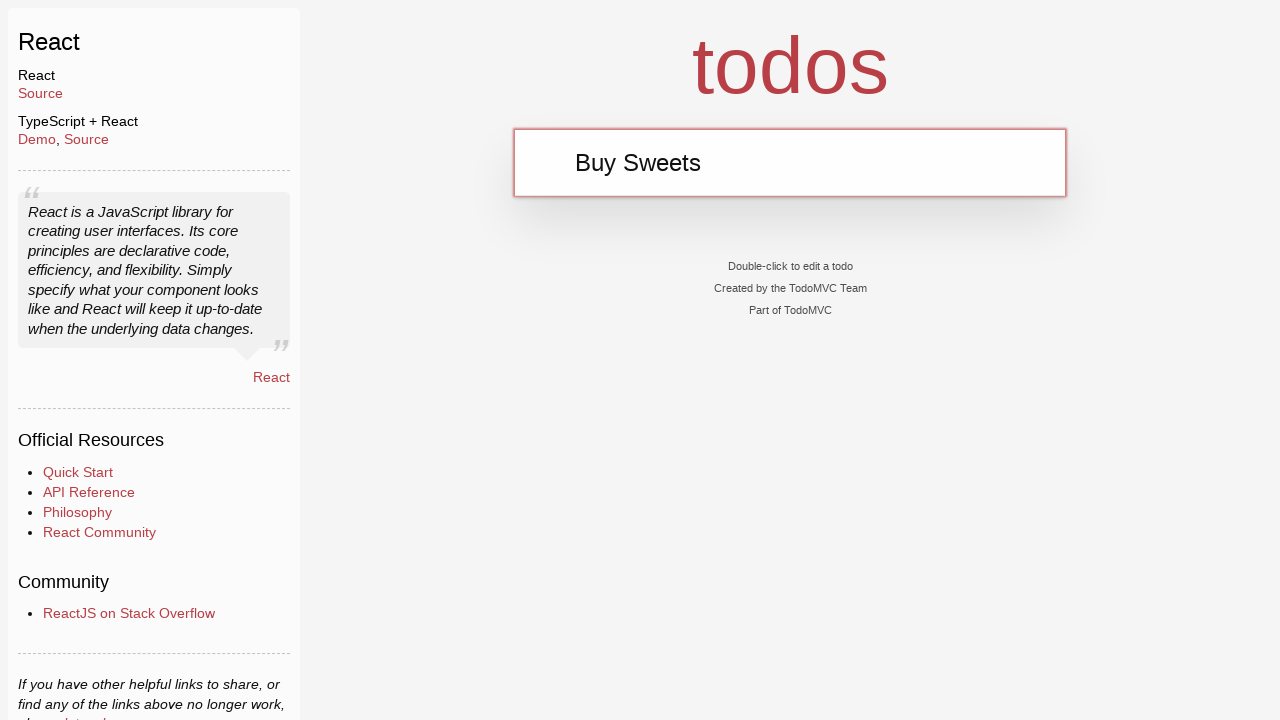

Pressed Enter to add the todo item on .new-todo
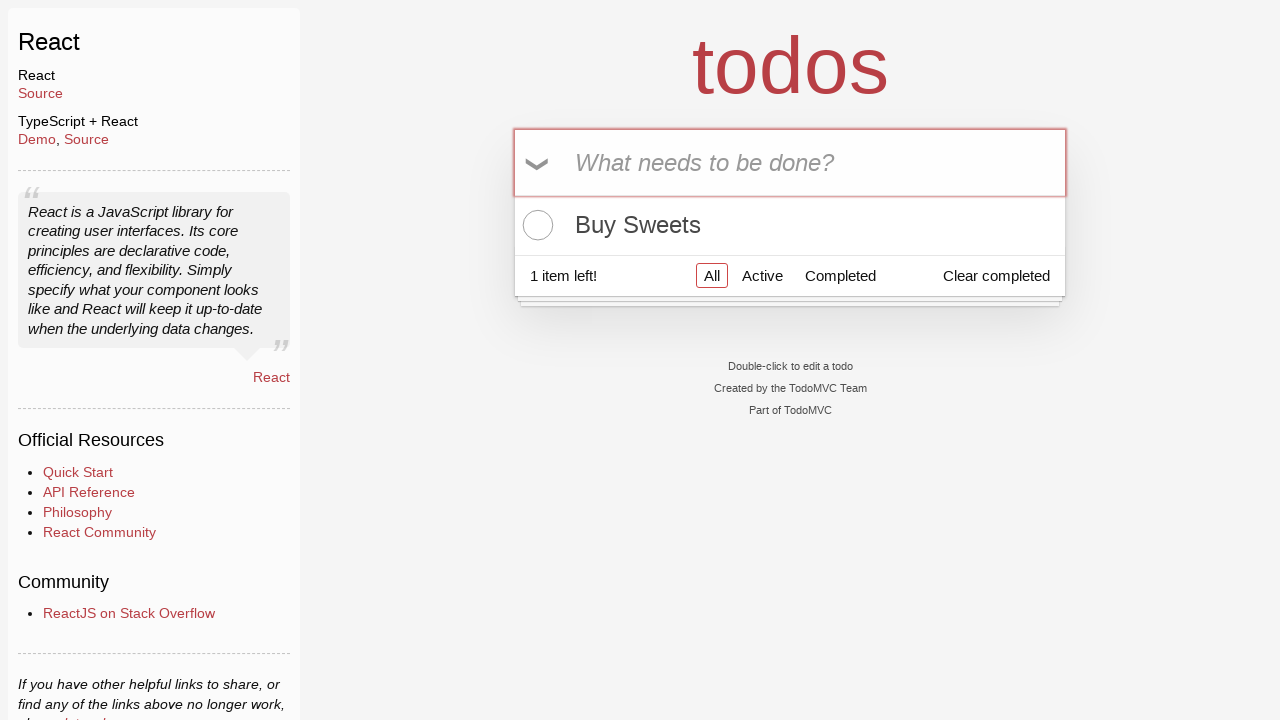

Status bar with todo counter is now visible
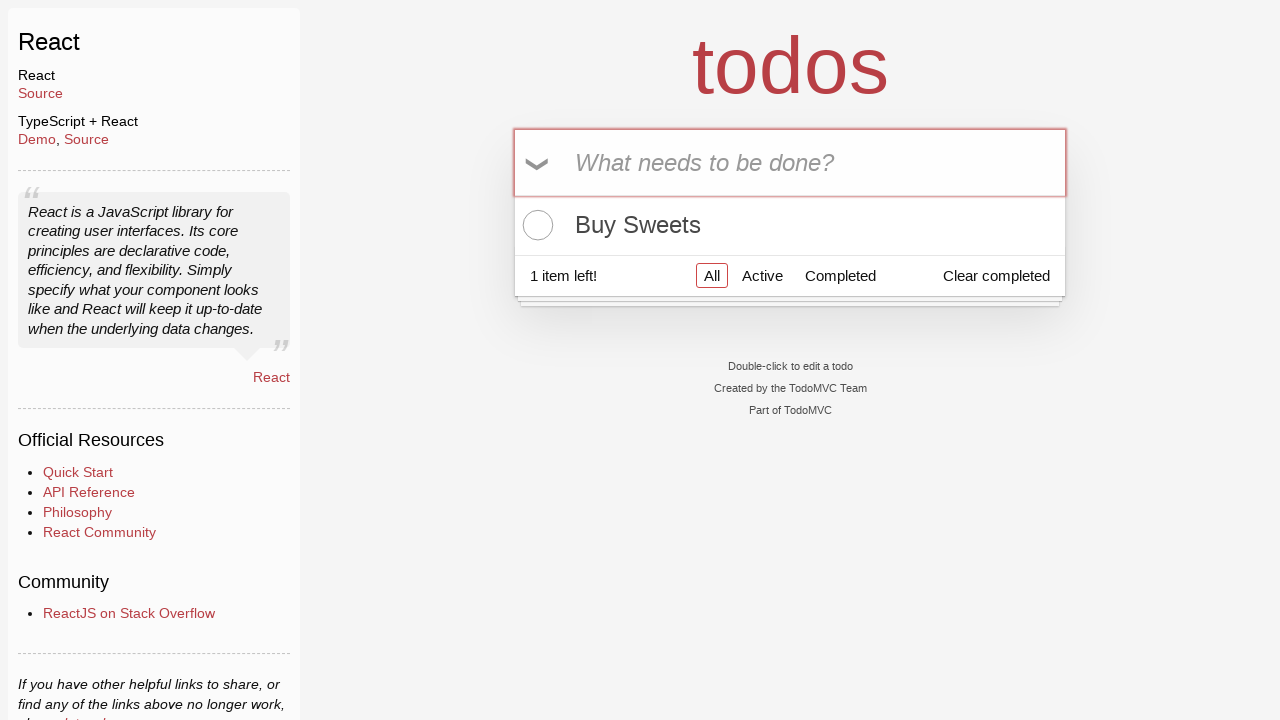

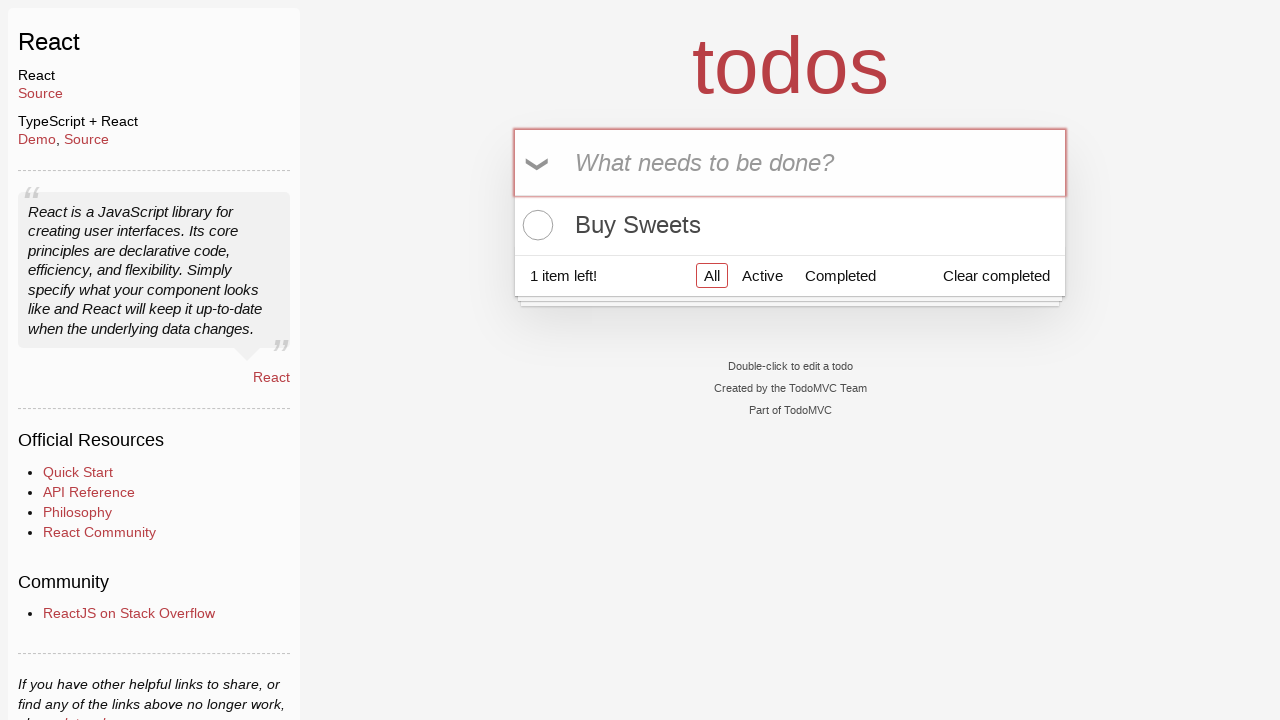